Clicks on the service link in the payment section and verifies that the breadcrumbs navigation appears on the resulting page

Starting URL: https://www.mts.by/

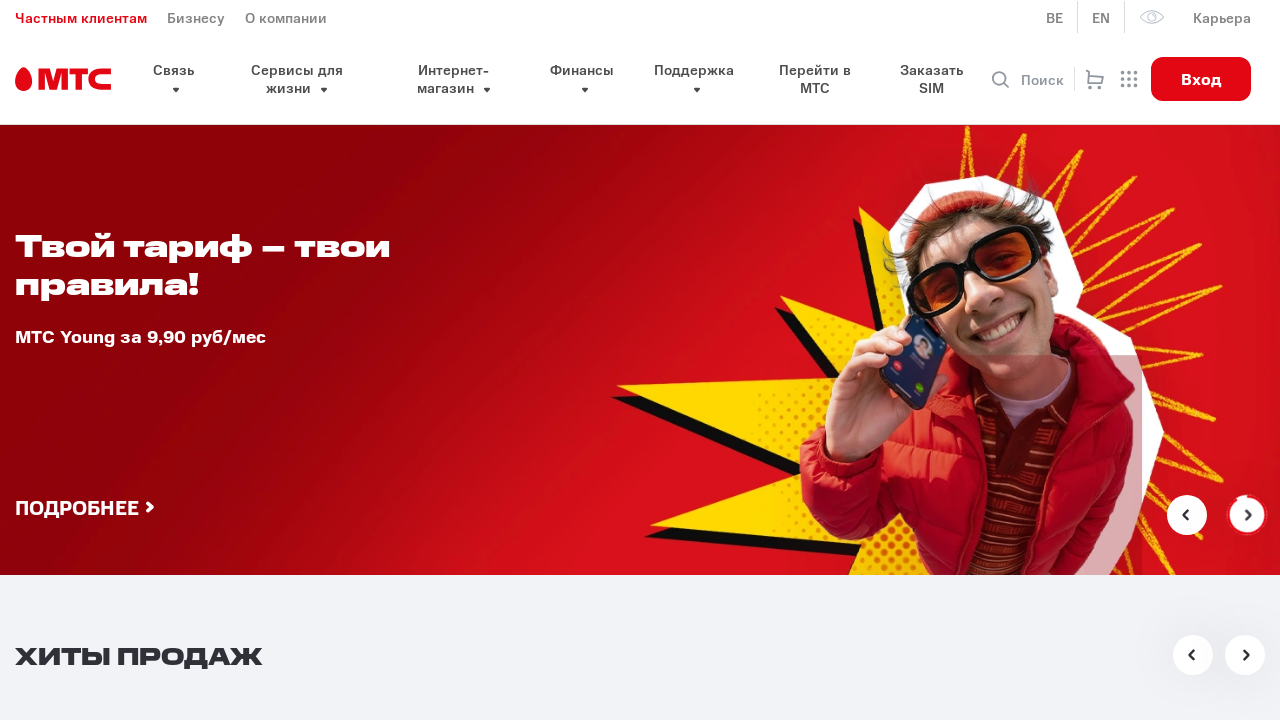

Clicked on the service link in the payment wrapper section at (190, 361) on xpath=//div[@class='pay__wrapper']//a >> nth=0
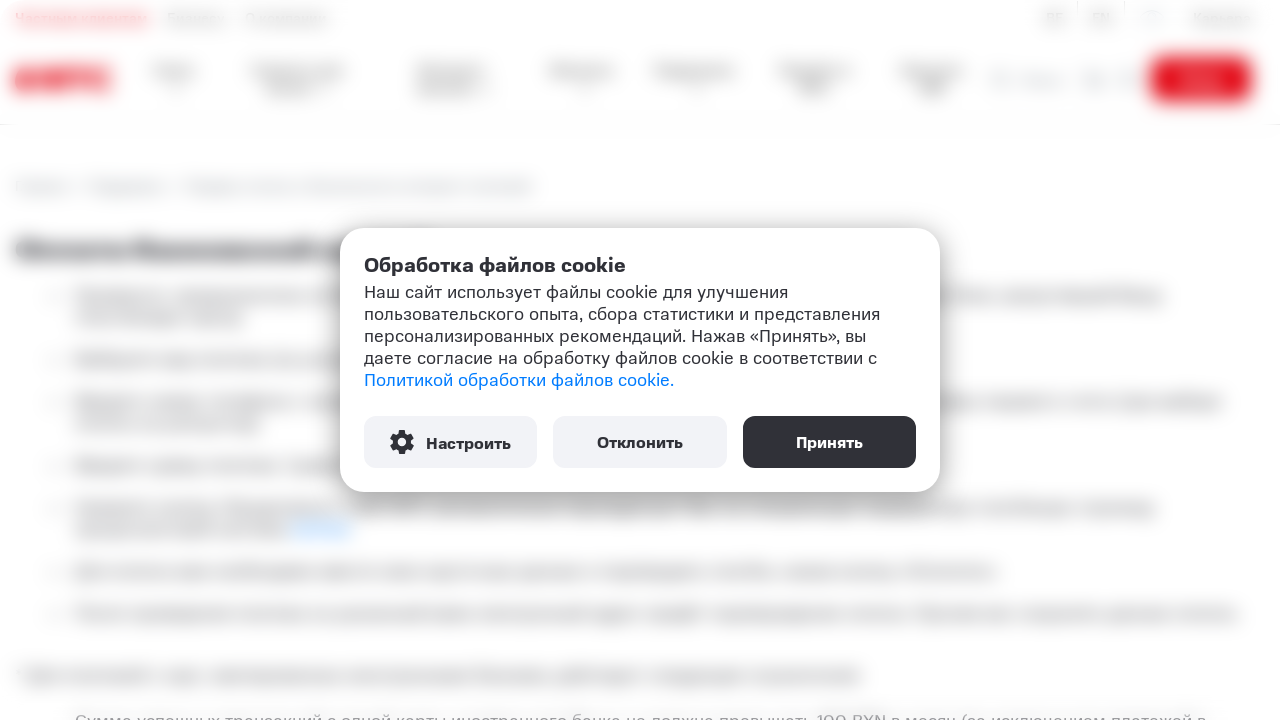

Breadcrumbs module loaded on the page
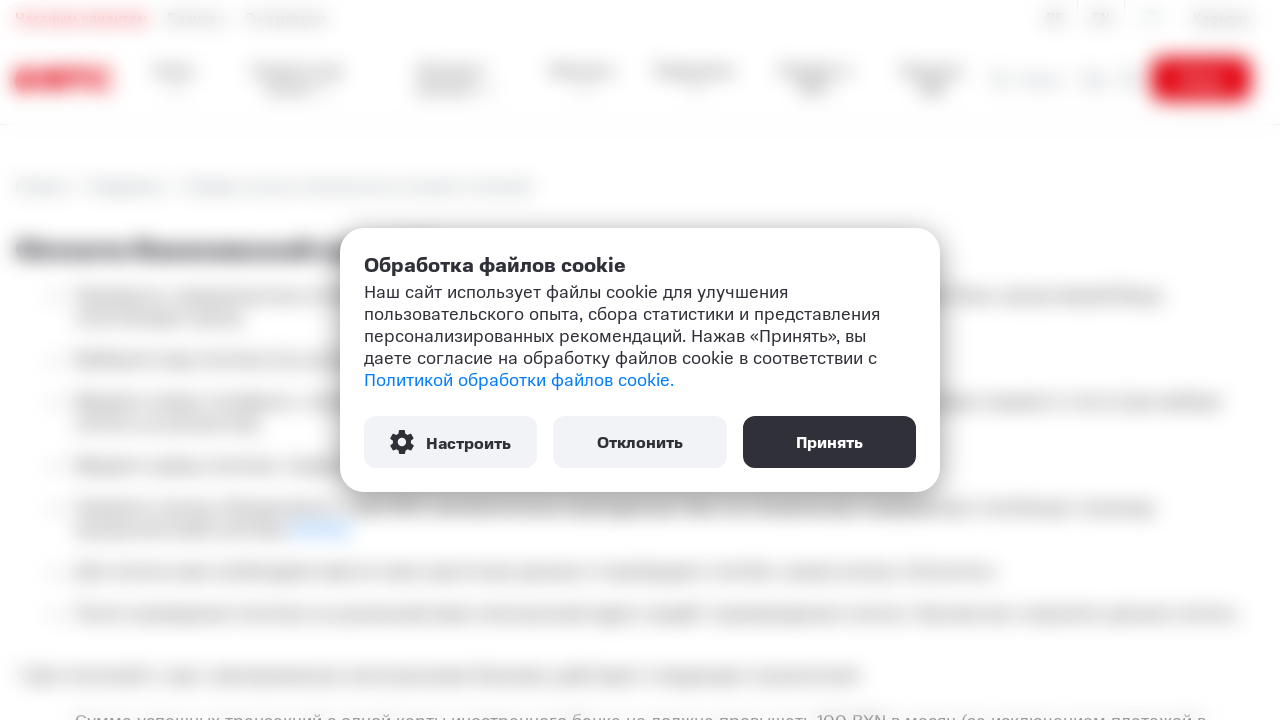

Verified that breadcrumbs navigation is visible on the page
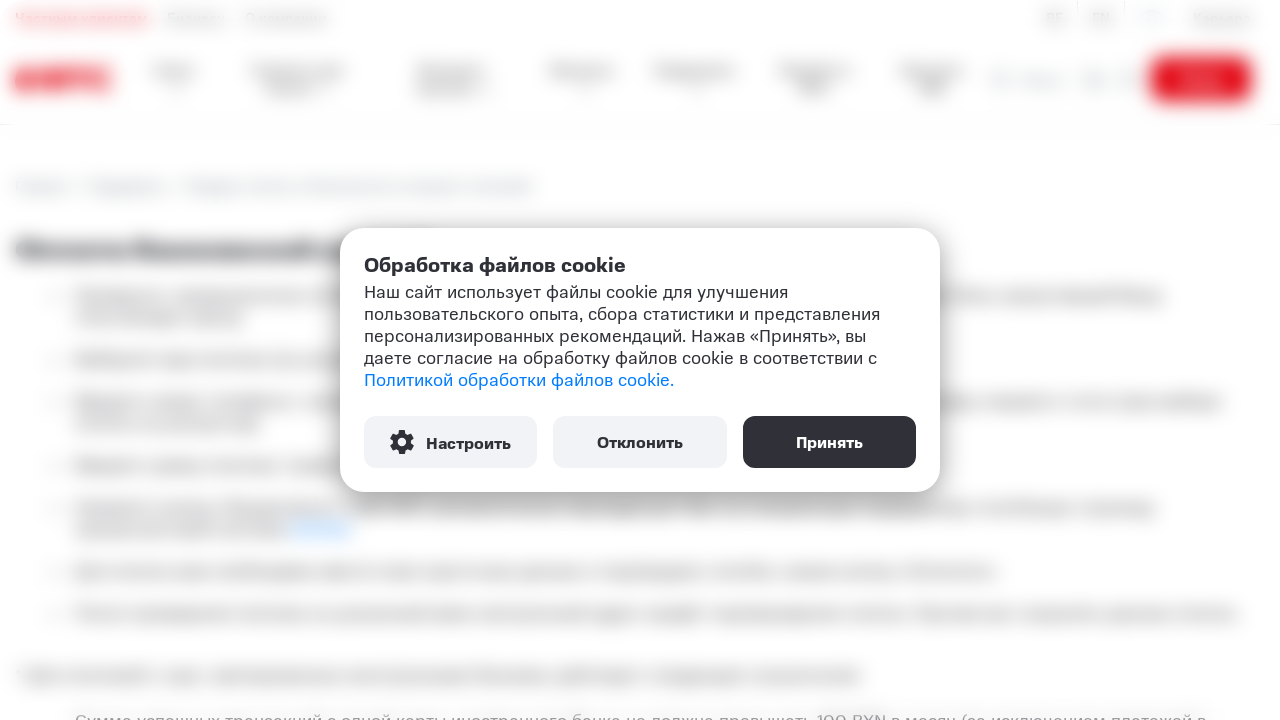

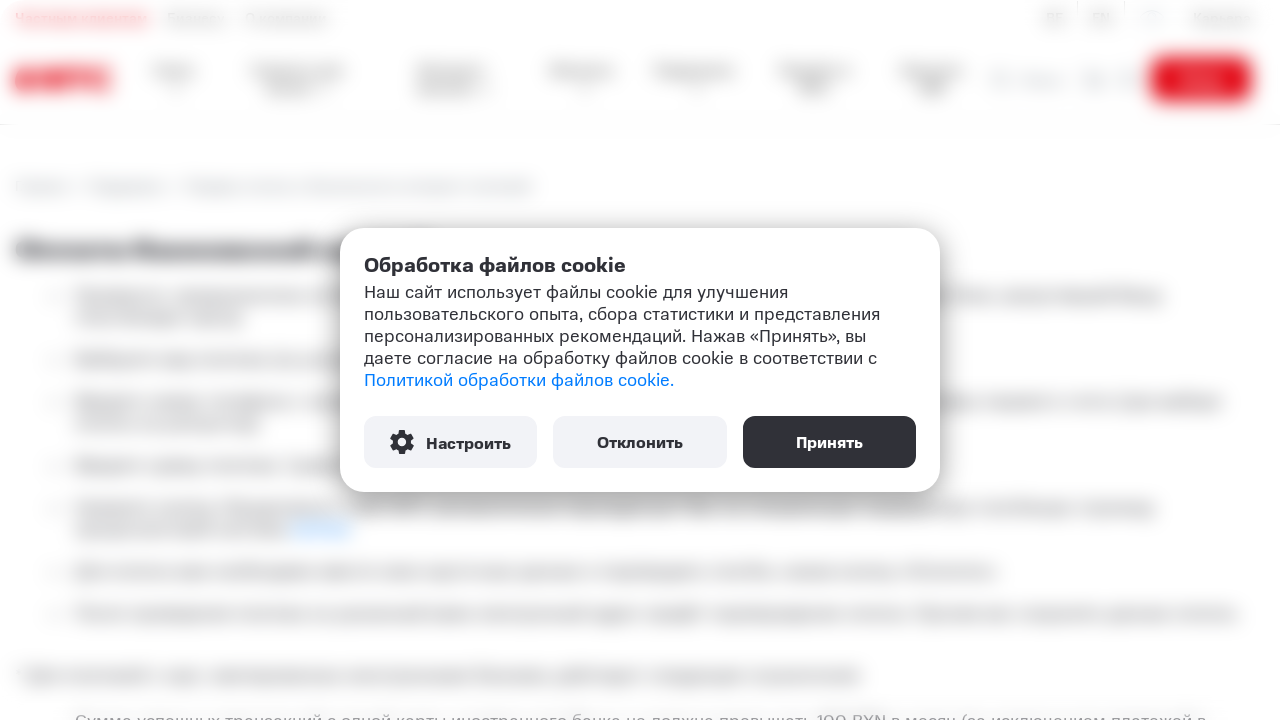